Tests date picker functionality by selecting a specific date (April 15, 2008) using month/year dropdowns and day selection

Starting URL: https://demoqa.com/date-picker

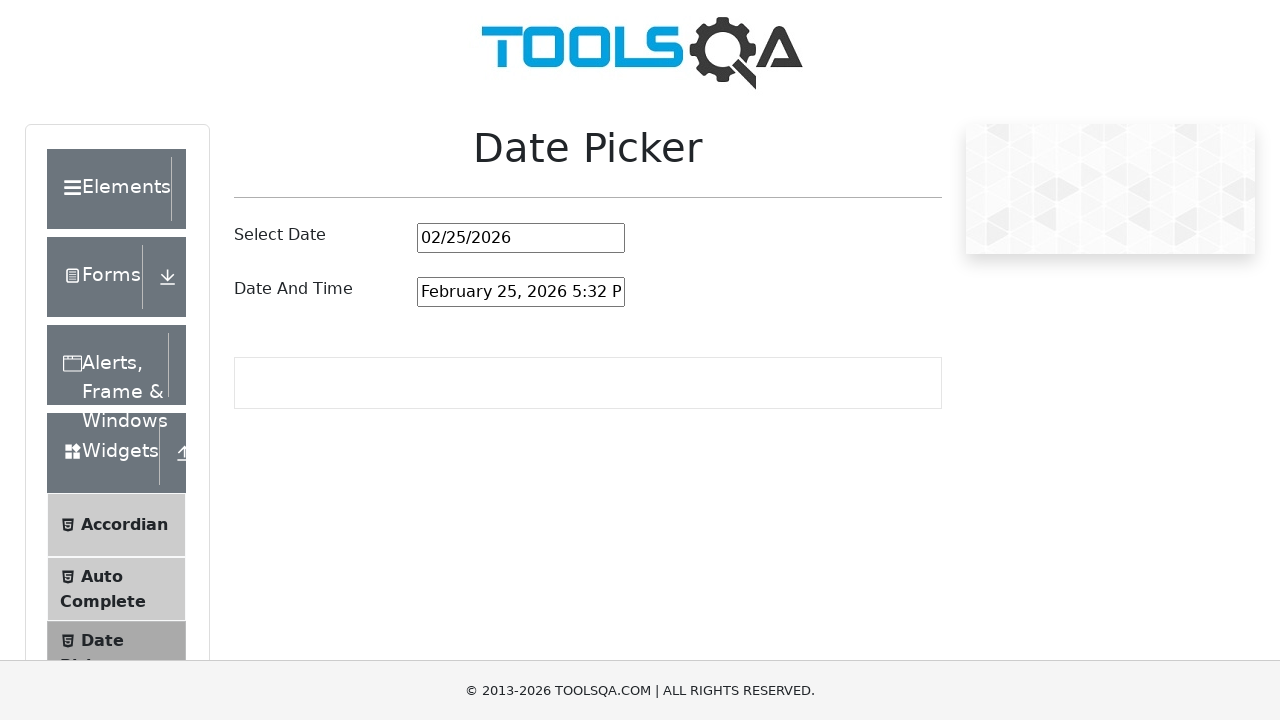

Clicked on date picker input to open the calendar at (521, 238) on #datePickerMonthYearInput
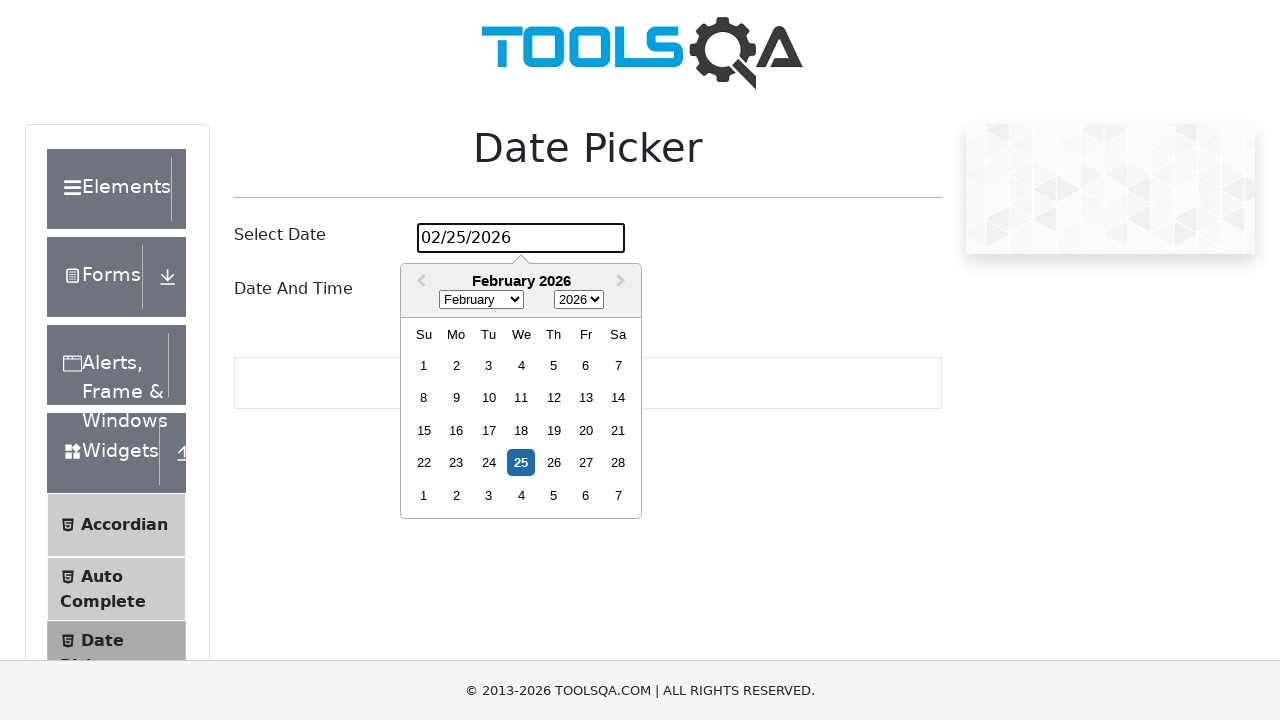

Selected April (index 3) from month dropdown on .react-datepicker__month-select
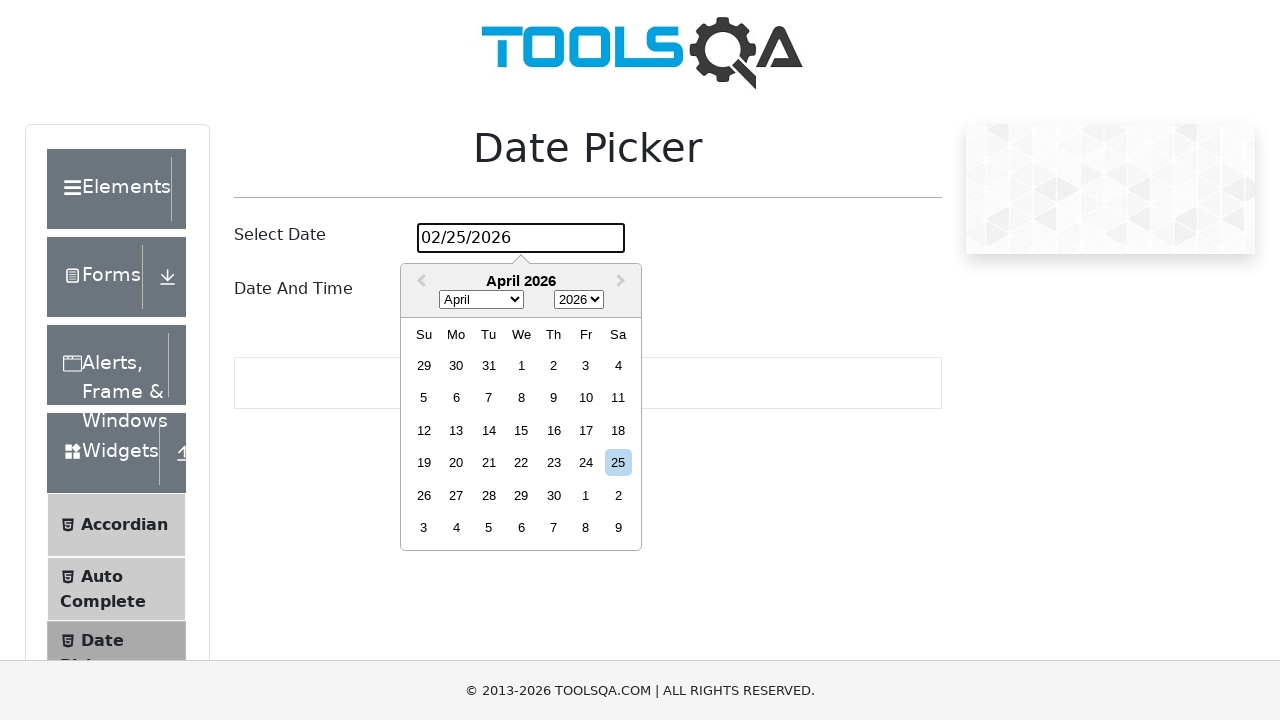

Selected year 2008 from year dropdown on .react-datepicker__year-select
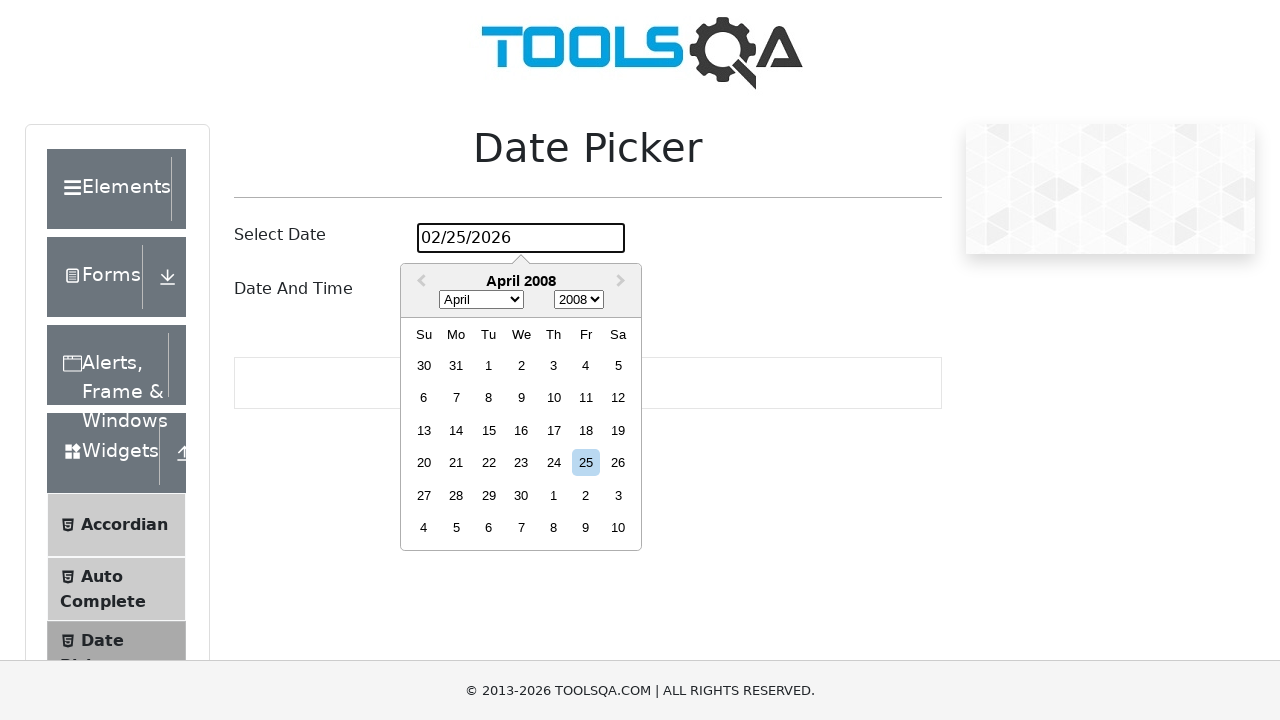

Clicked on day 15 to complete date selection (April 15, 2008) at (489, 430) on div.react-datepicker__day >> nth=16
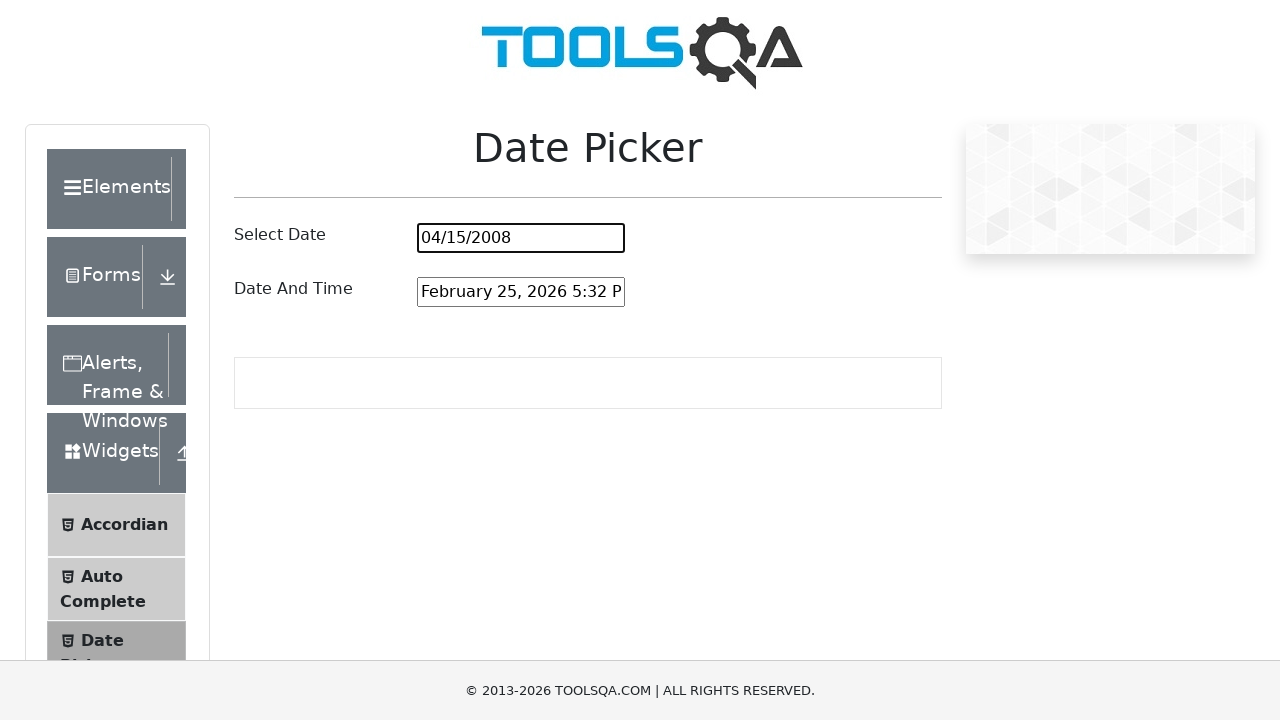

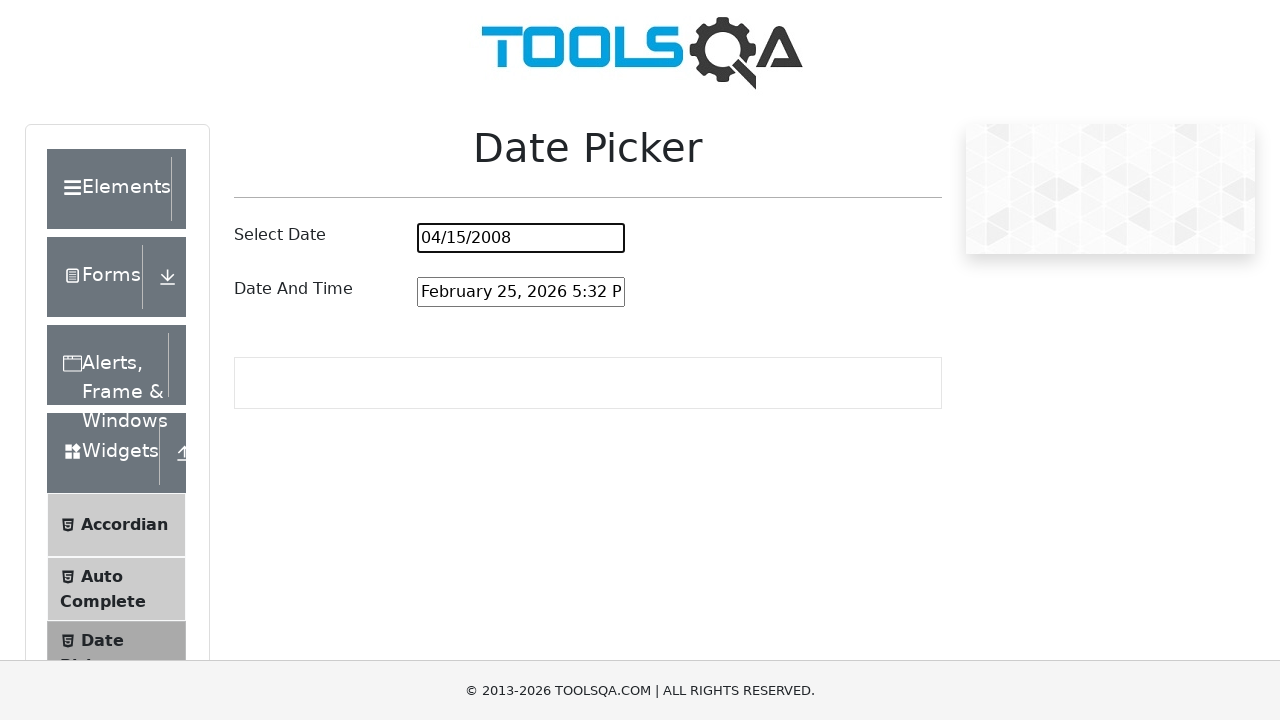